Tests dismissing a confirmation dialog and verifies the result text on the page

Starting URL: https://demoqa.com/alerts

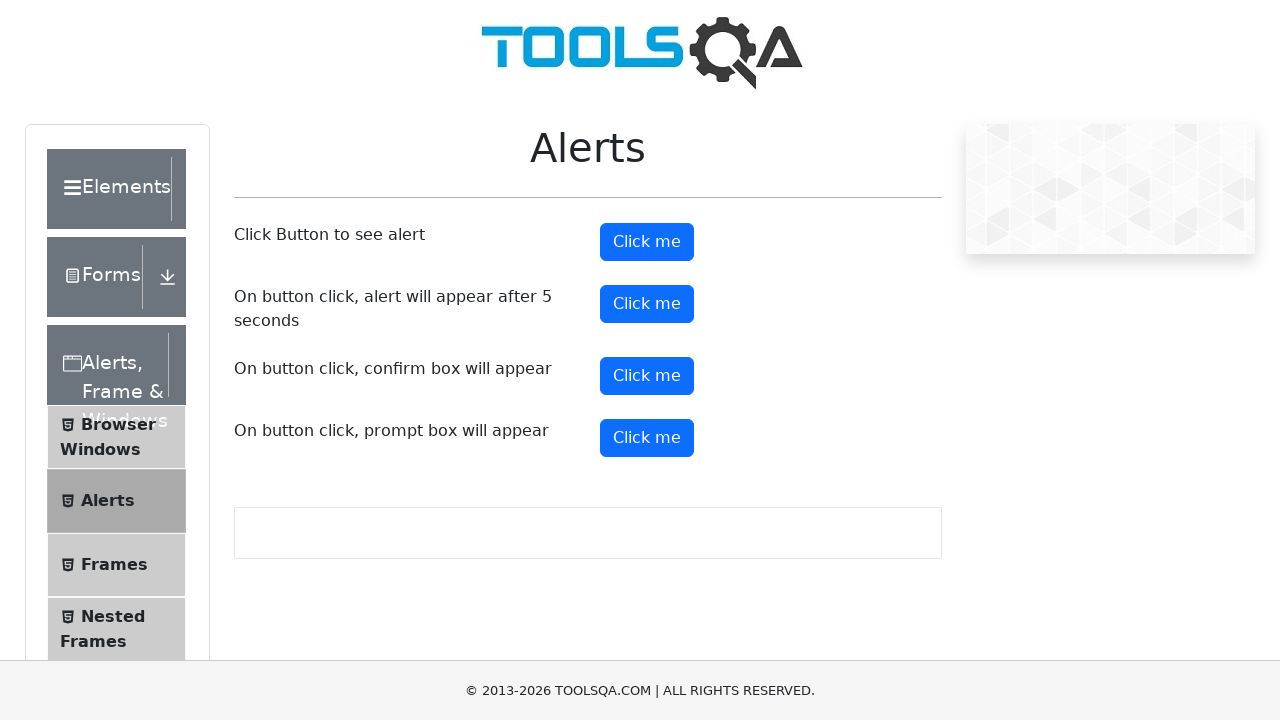

Set up dialog handler to dismiss confirmation dialogs
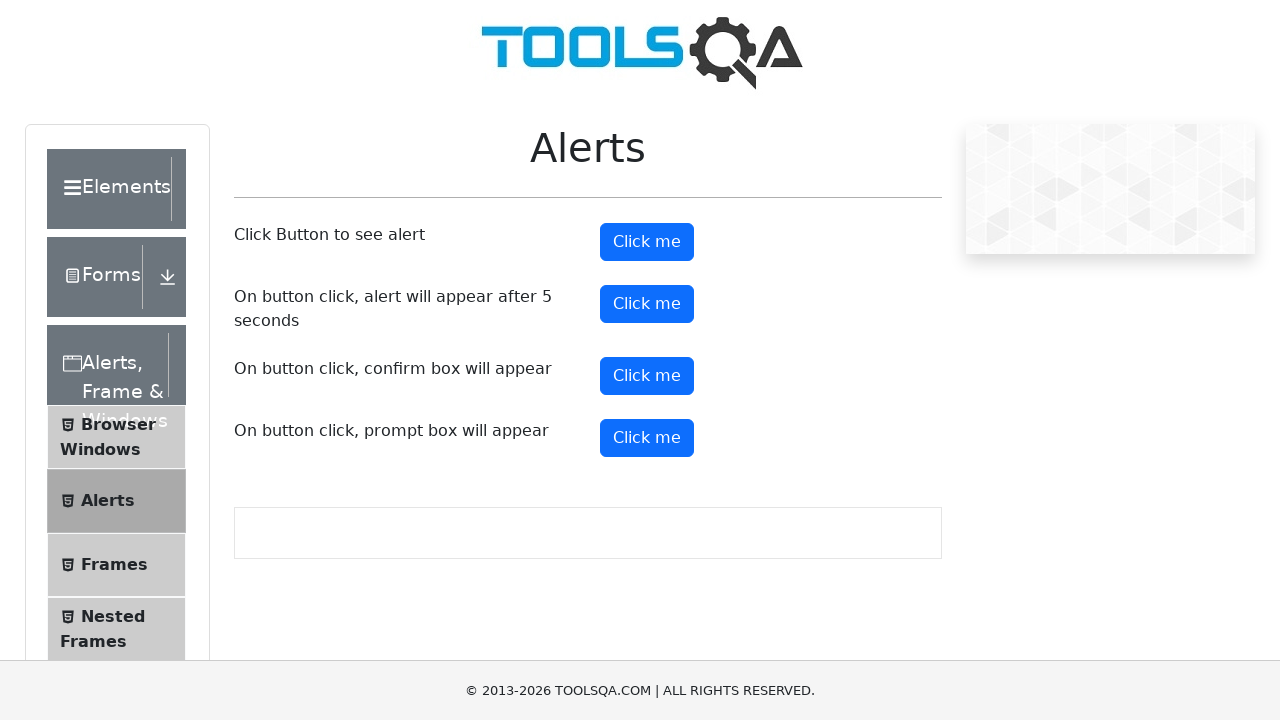

Clicked the confirm button to trigger dialog at (647, 376) on #confirmButton
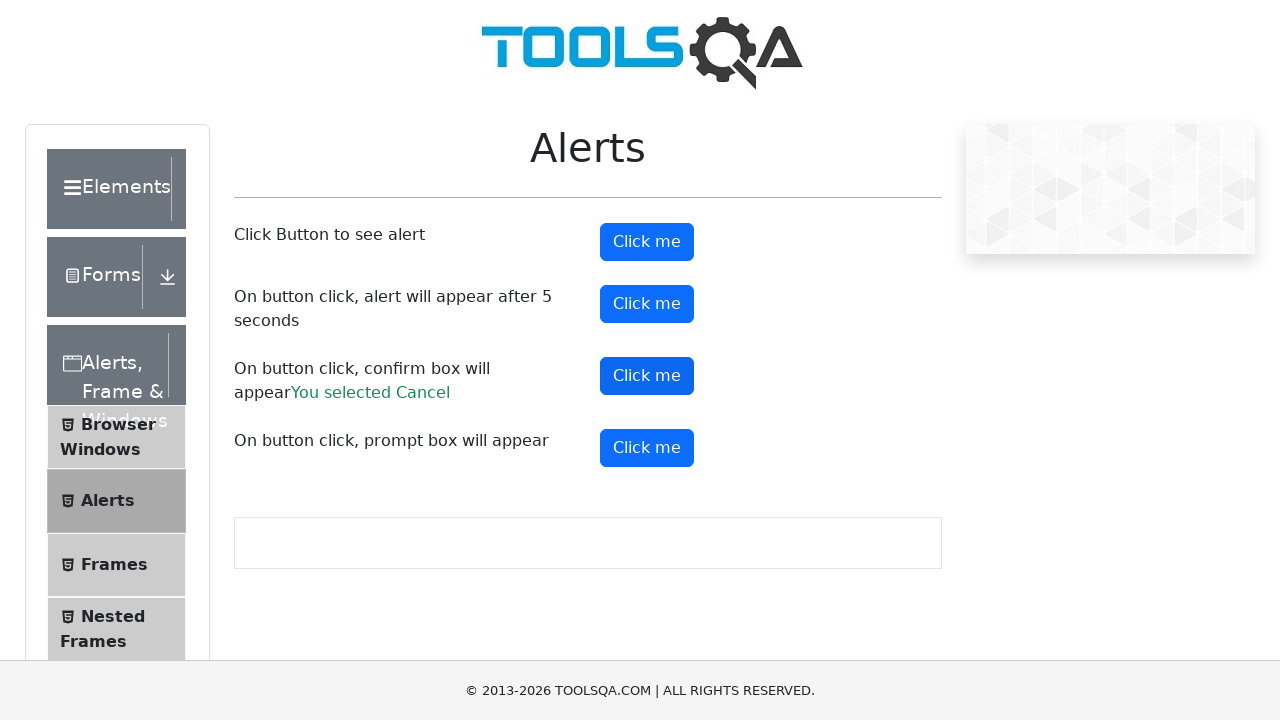

Confirmation result text appeared on page
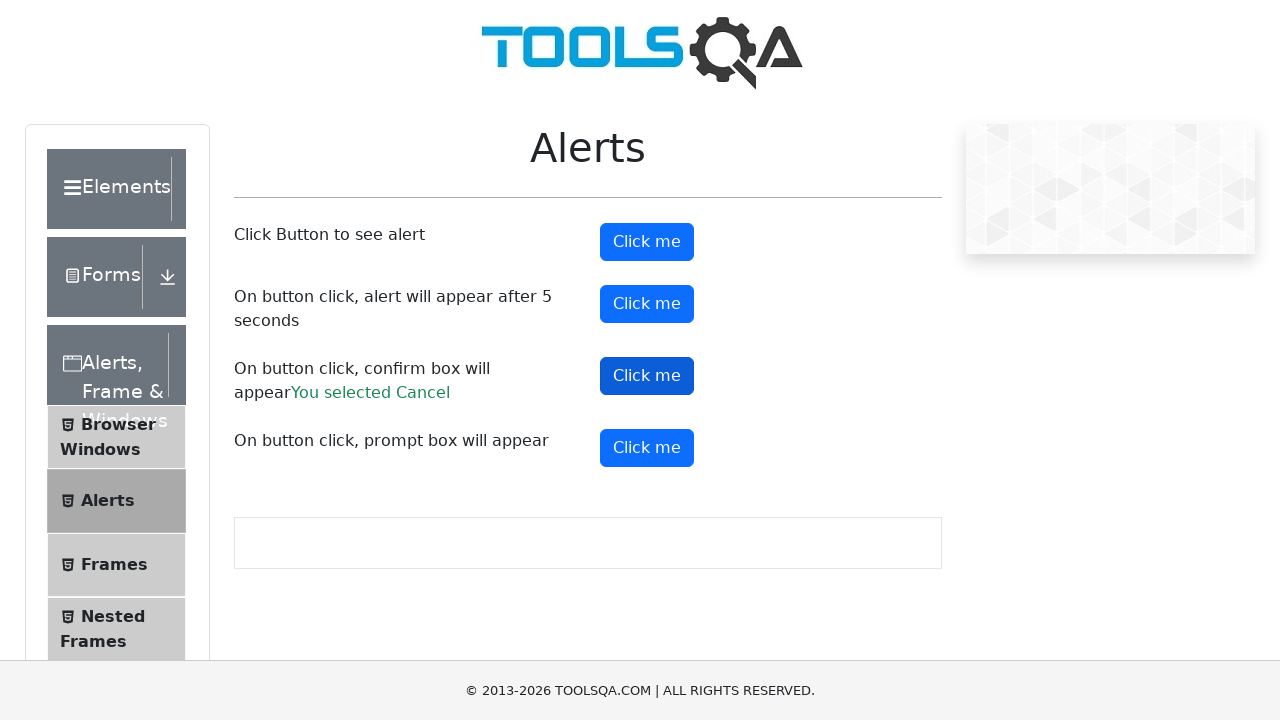

Verified result text shows 'You selected Cancel'
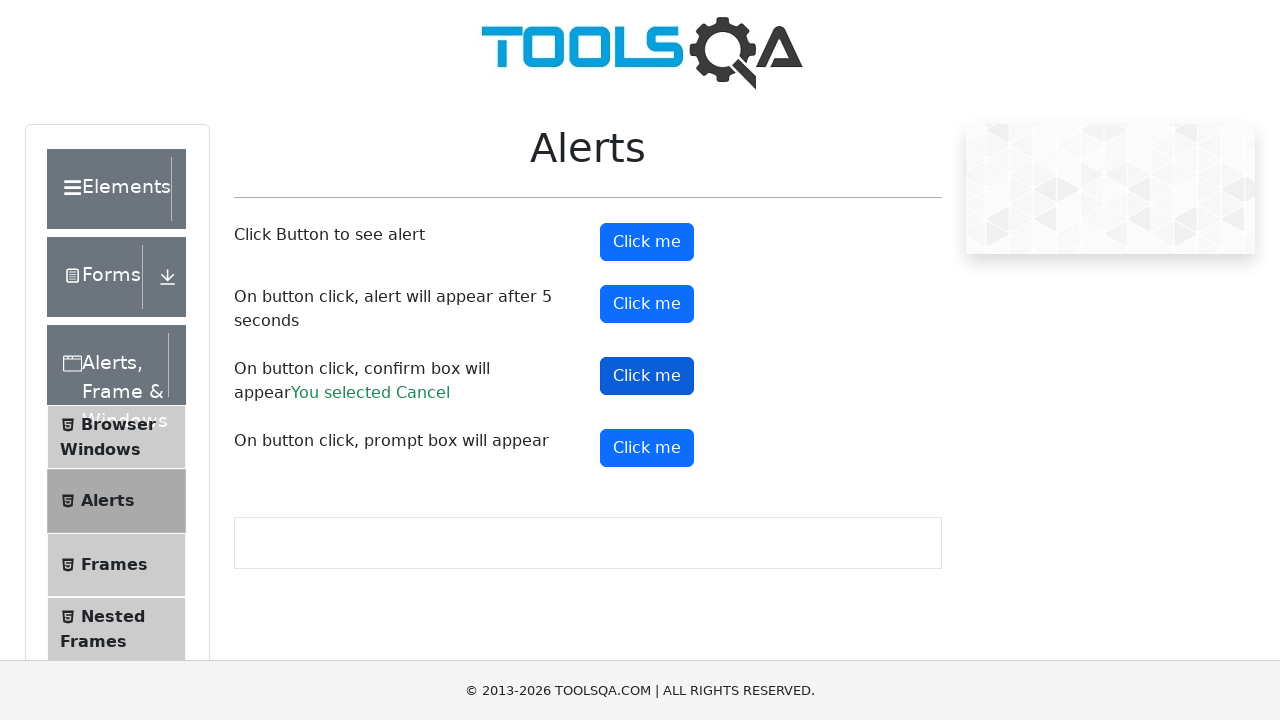

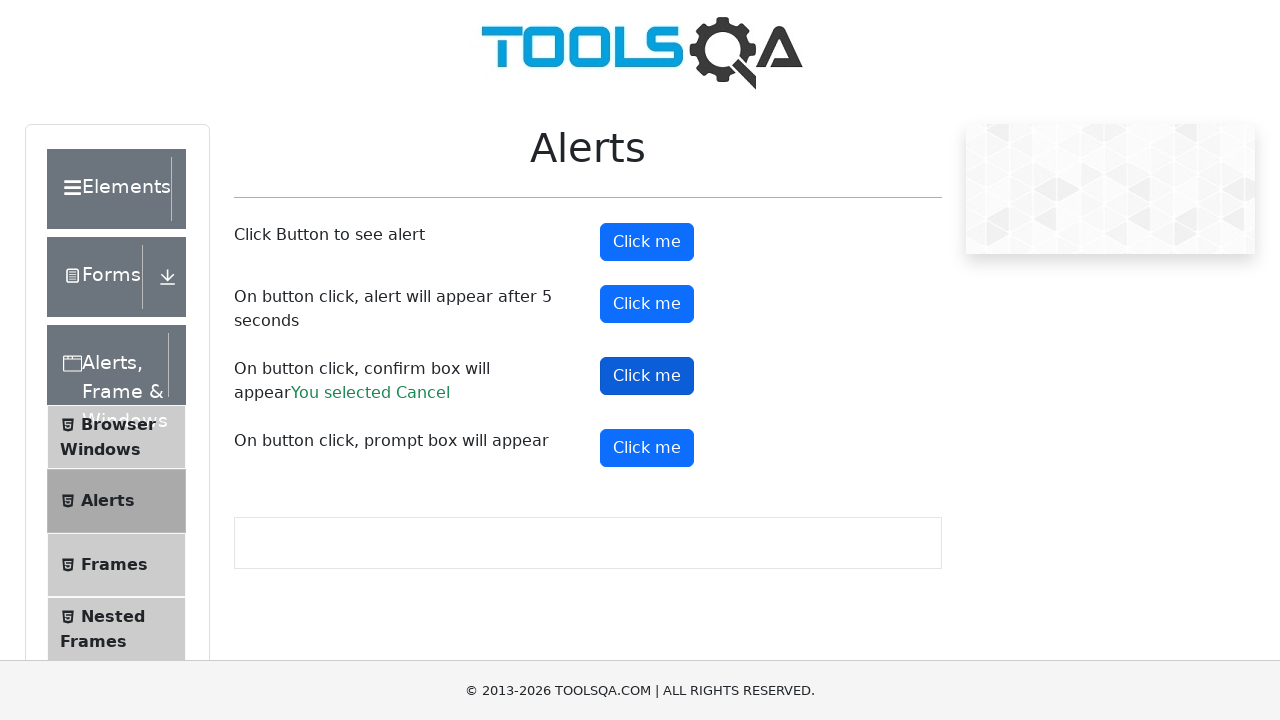